Tests auto-suggestive dropdown functionality by typing a partial search term and selecting a matching option from the suggestions list

Starting URL: https://rahulshettyacademy.com/dropdownsPractise/

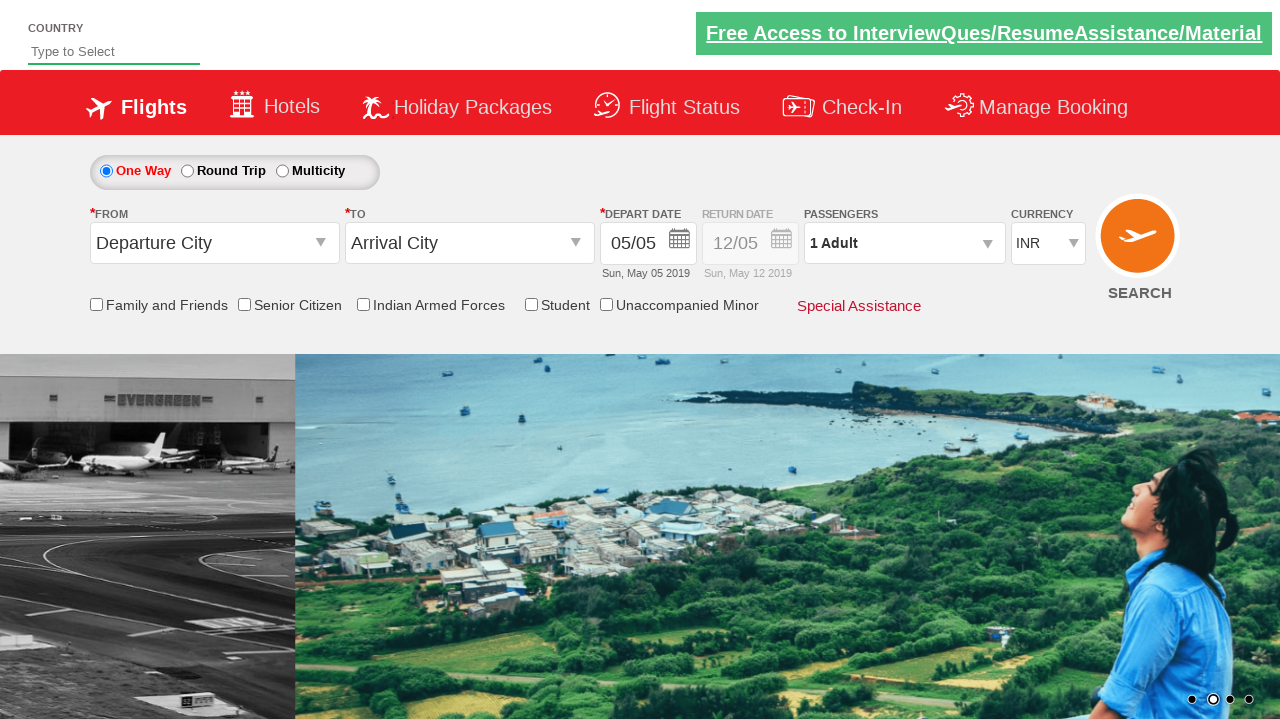

Navigated to dropdowns practice page
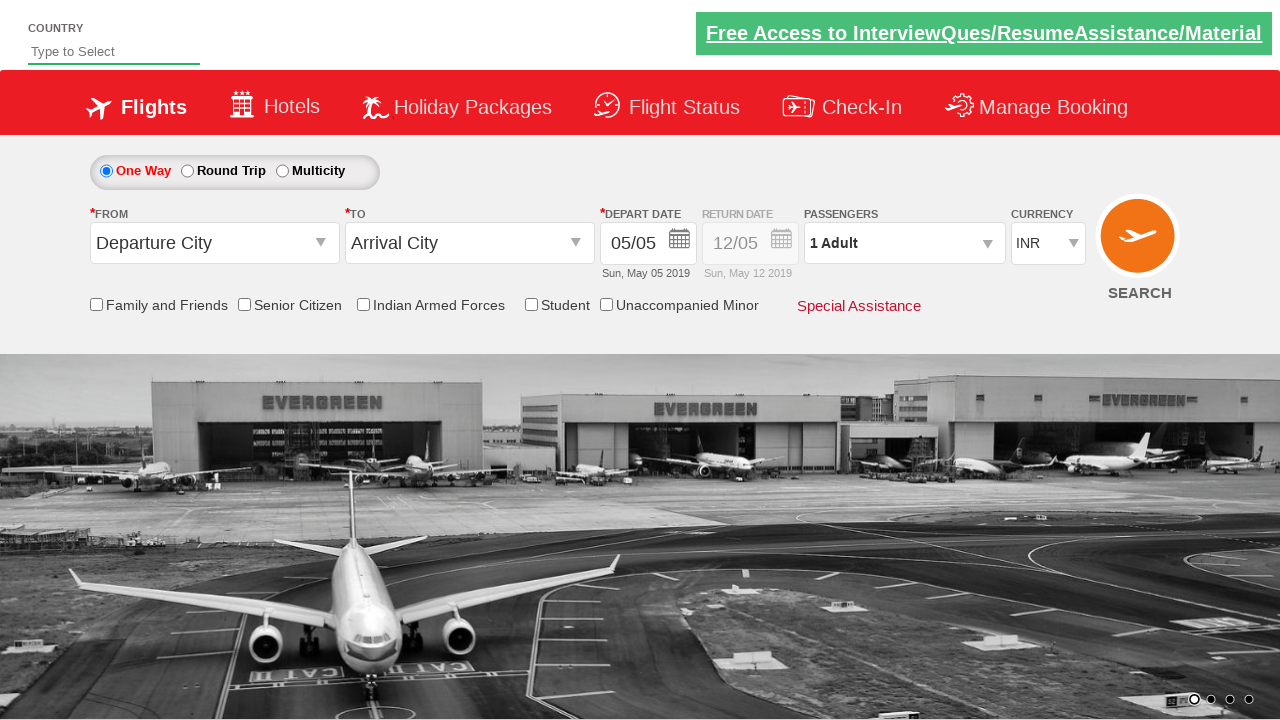

Typed 'ind' in autosuggest field to trigger suggestions on #autosuggest
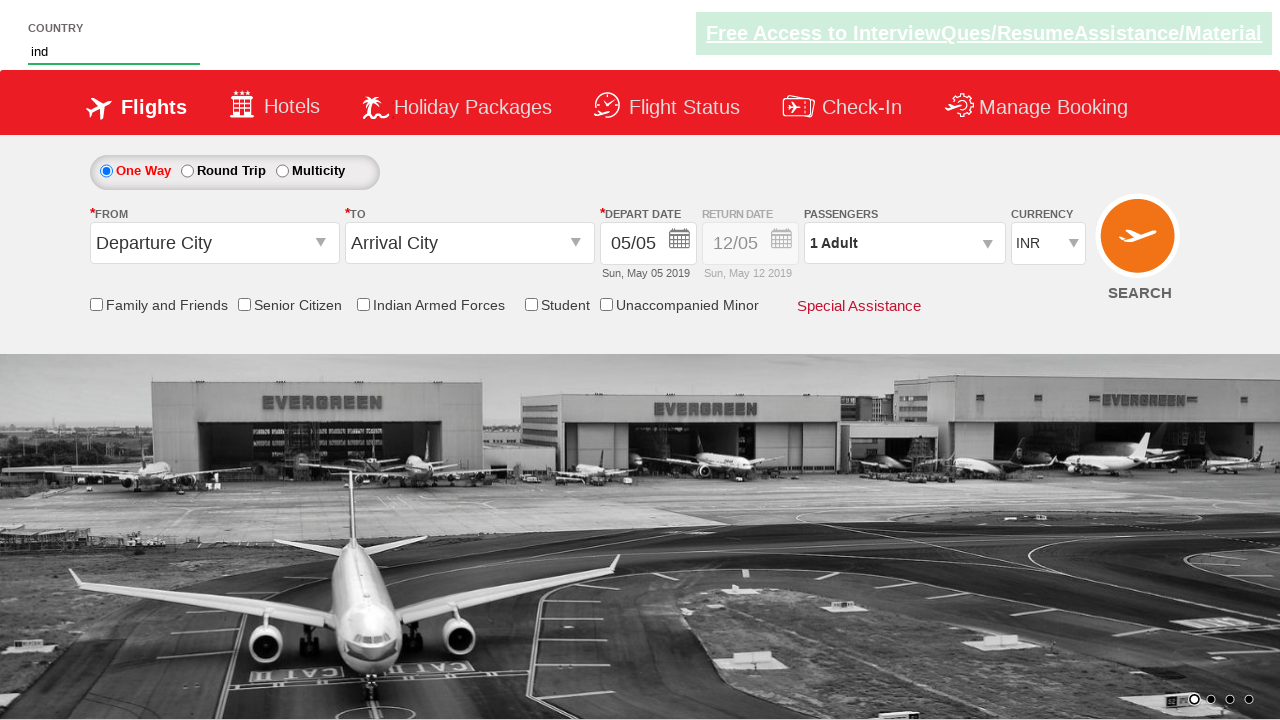

Auto-suggestive dropdown appeared with matching options
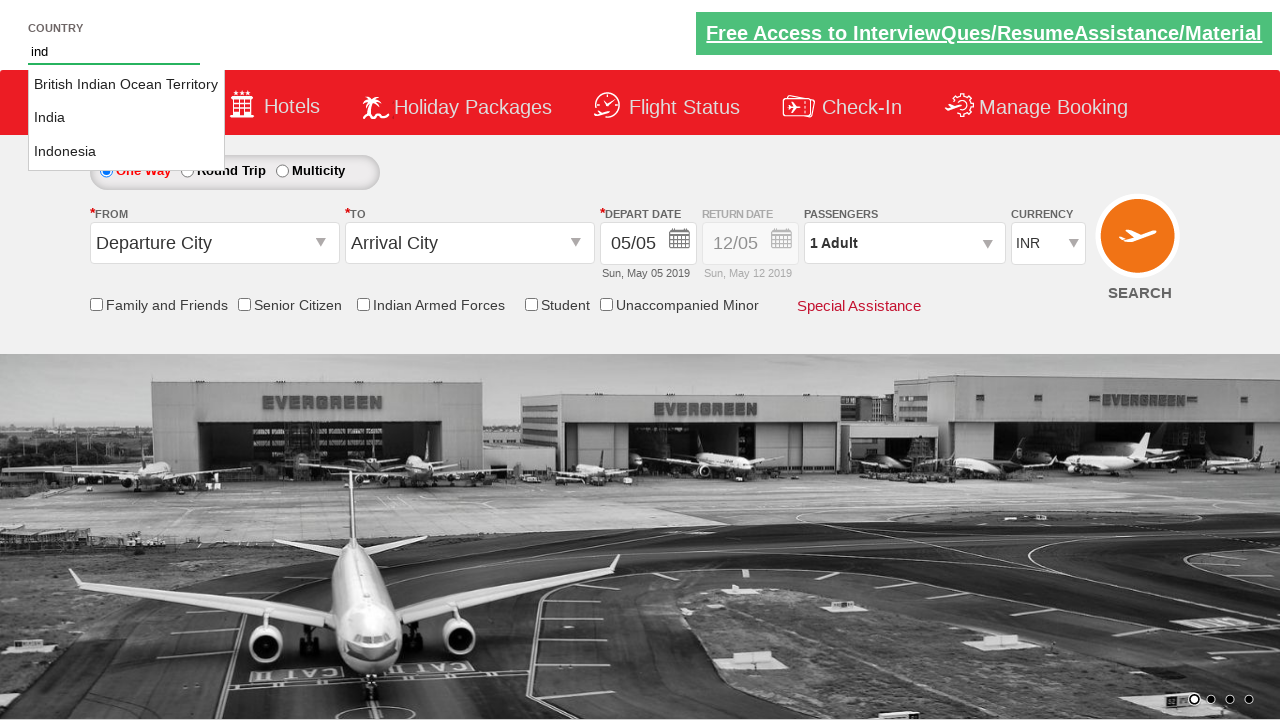

Selected 'India' from the dropdown suggestions at (126, 118) on li.ui-menu-item a:text-is('India')
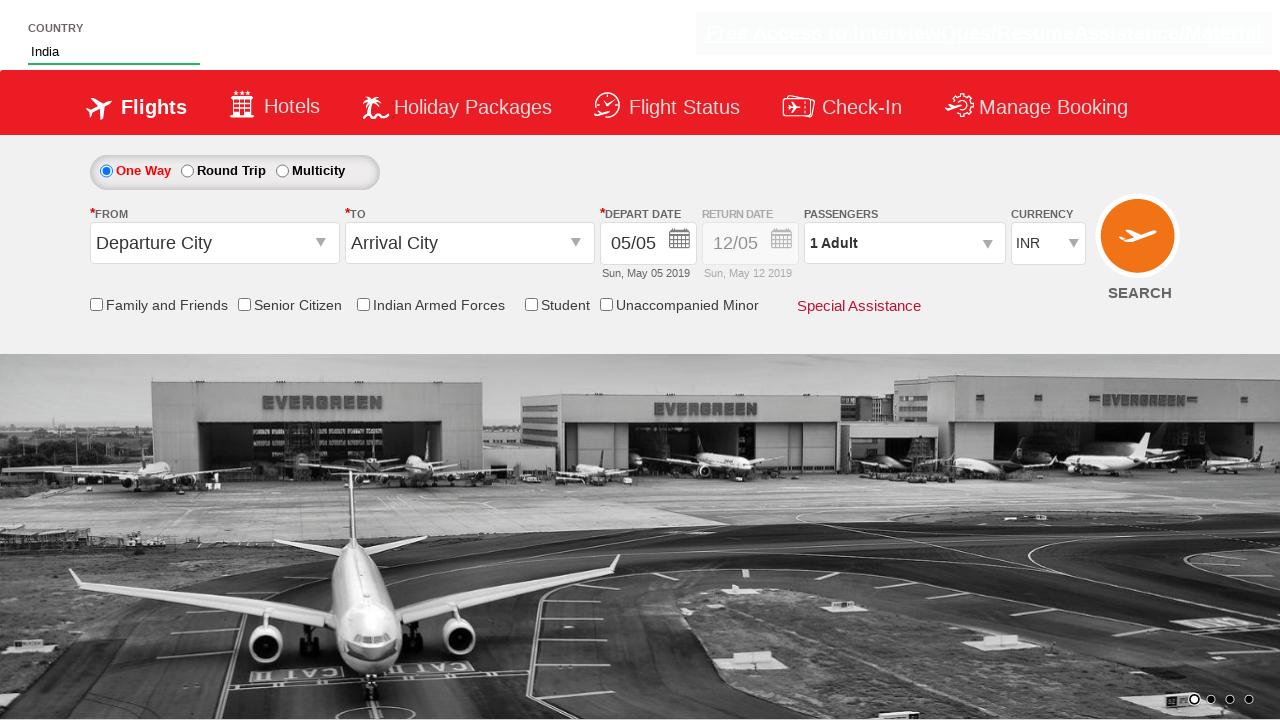

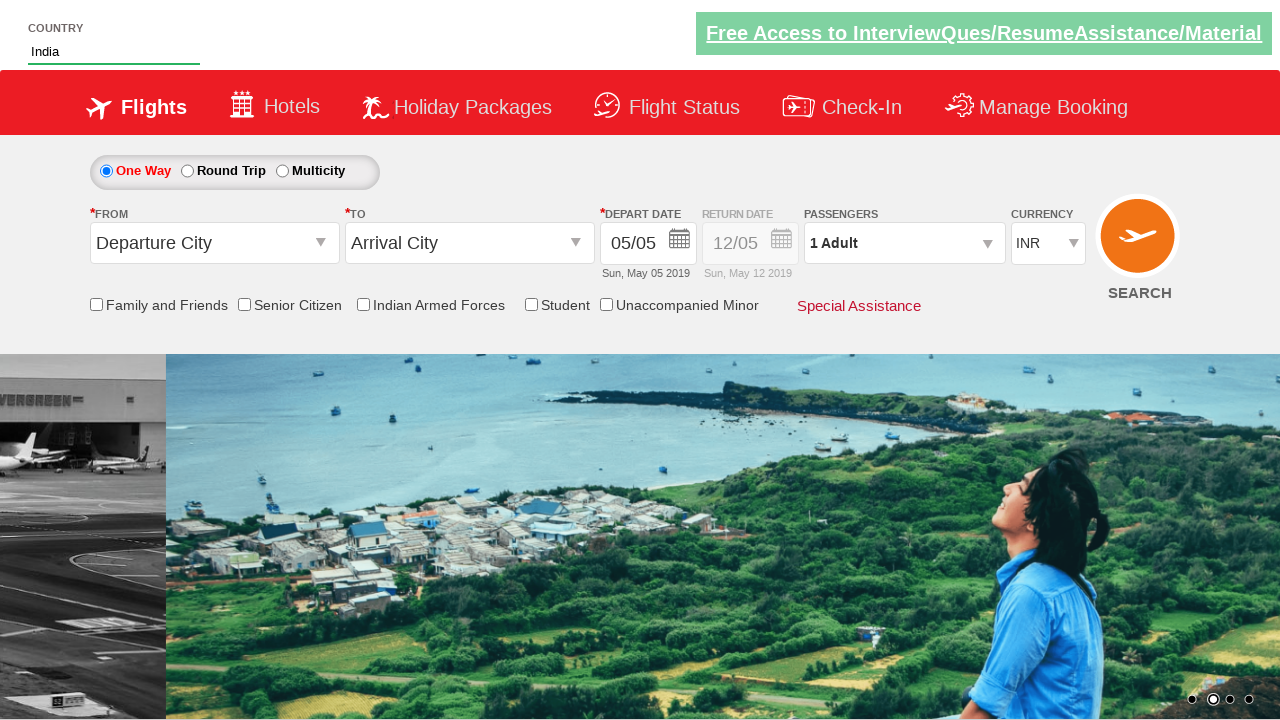